Solves a mathematical captcha by extracting a value from an element attribute, calculating the result, and submitting the form with checkbox selections

Starting URL: http://suninjuly.github.io/get_attribute.html

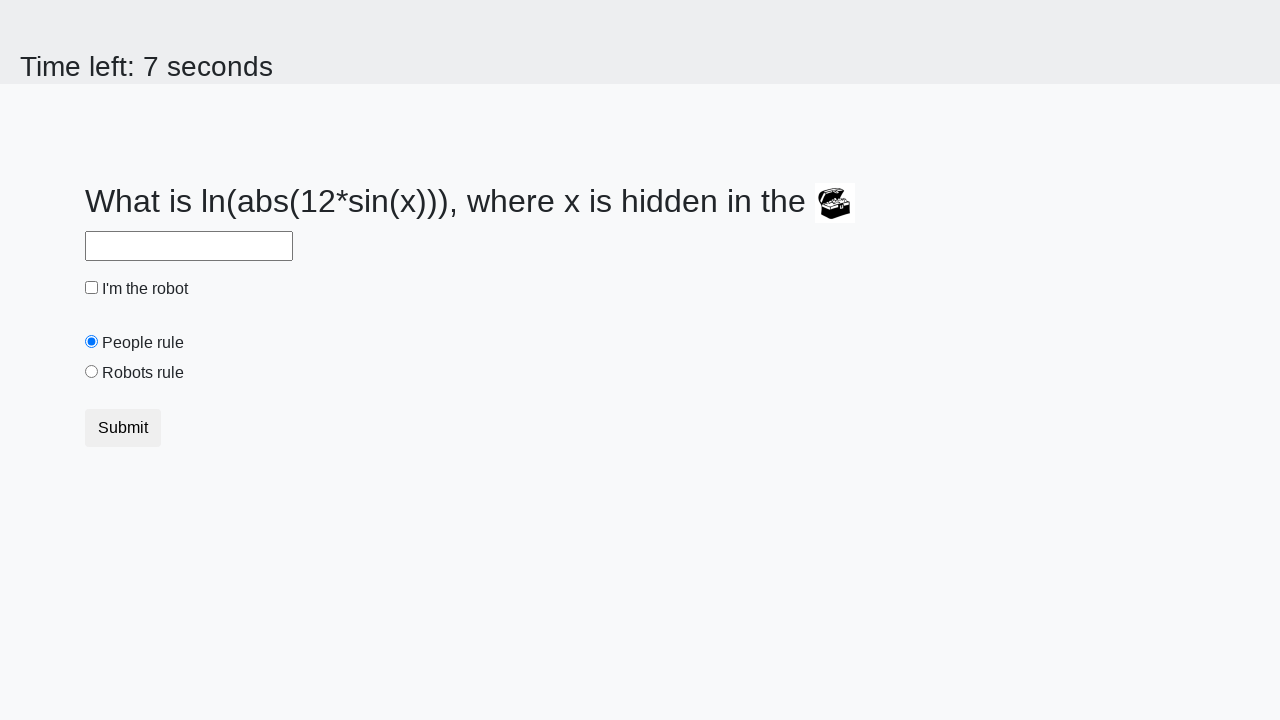

Retrieved valuex attribute from treasure element
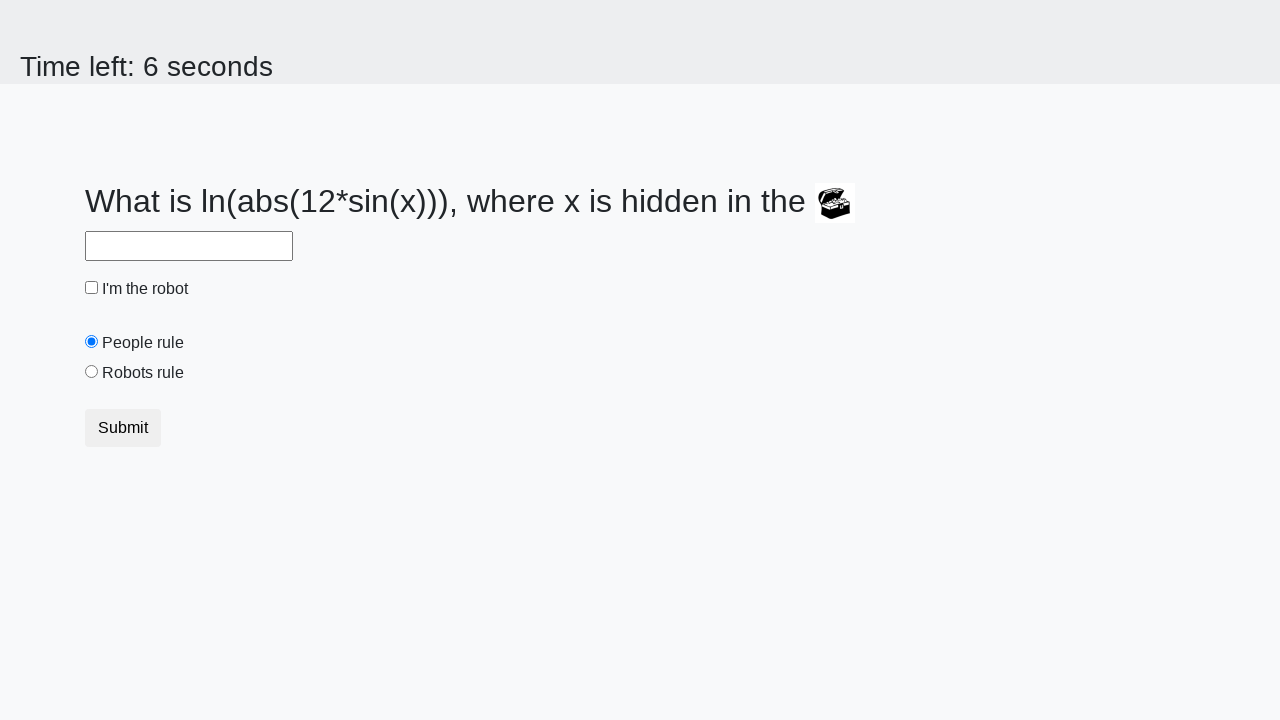

Calculated mathematical result from extracted value using logarithm formula
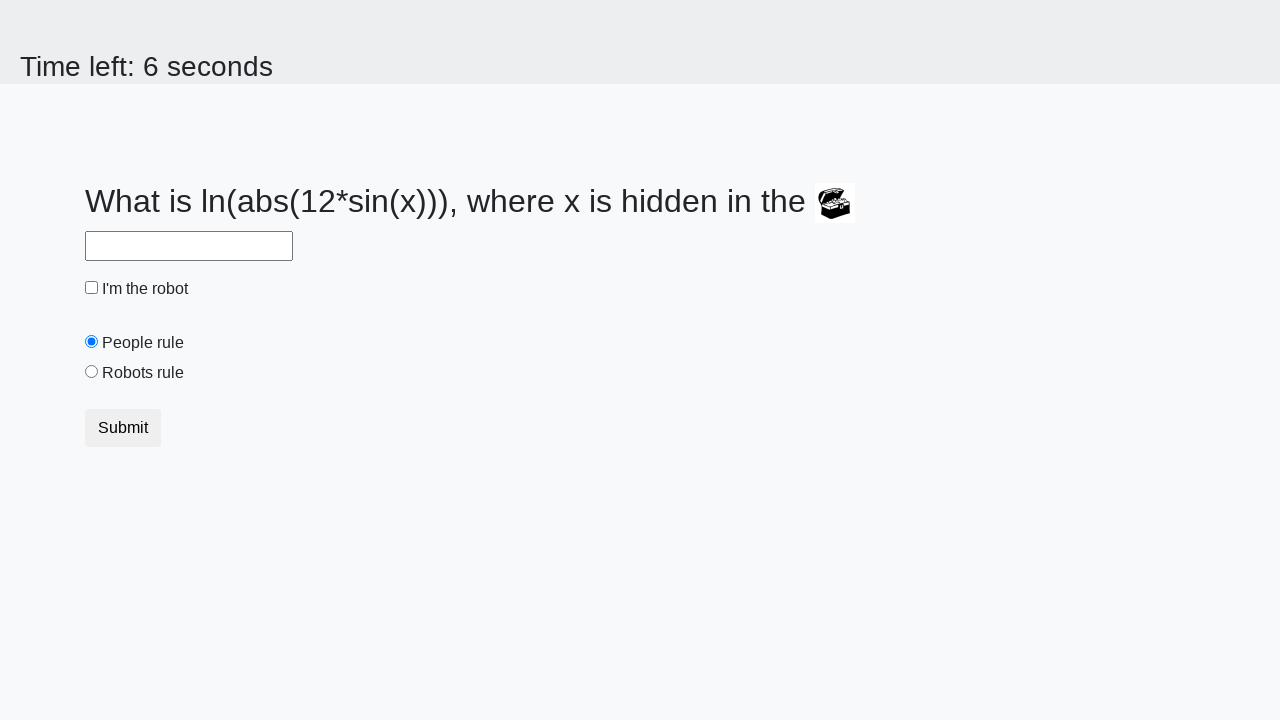

Filled answer field with calculated result on #answer
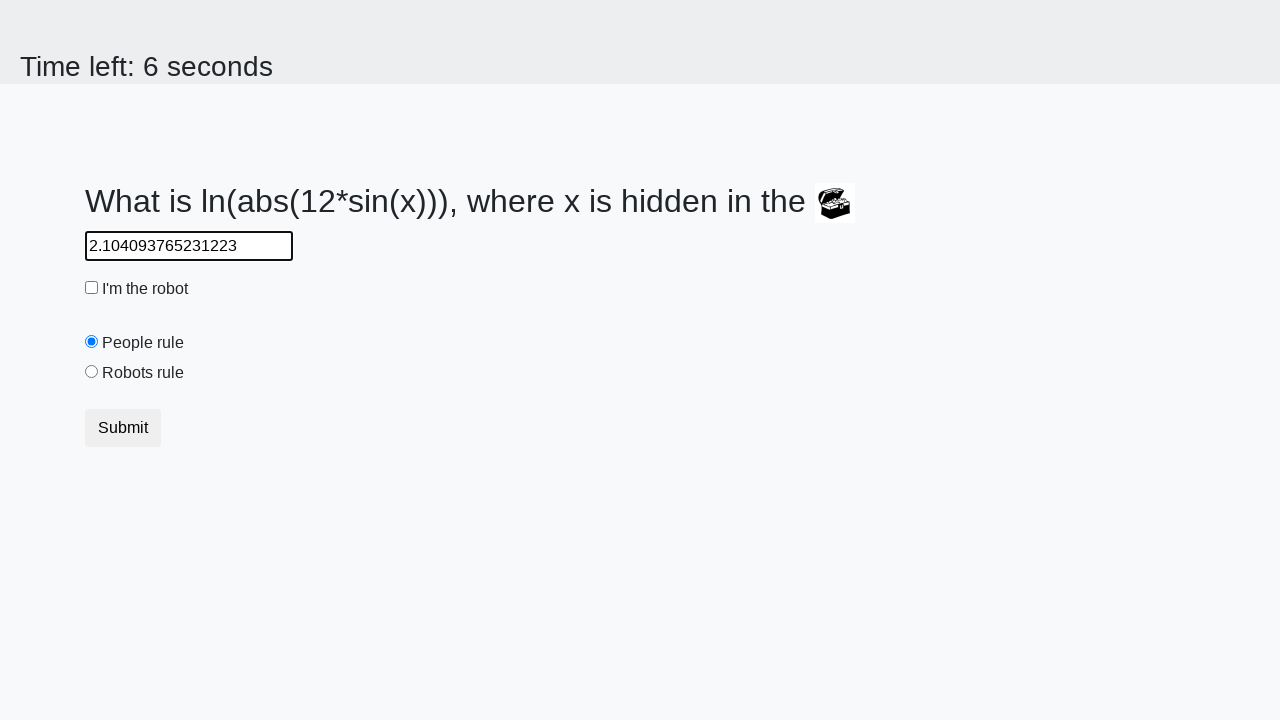

Clicked robot checkbox at (92, 288) on #robotCheckbox
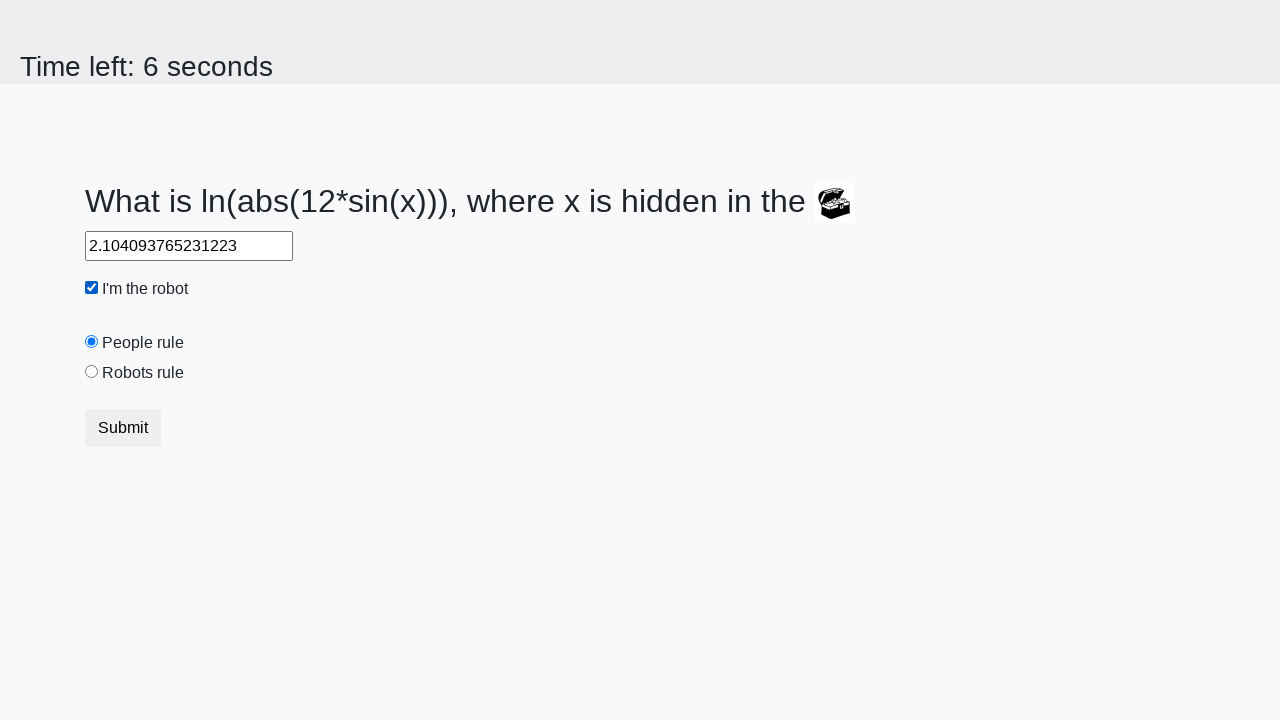

Clicked robots rule radio button at (92, 372) on #robotsRule
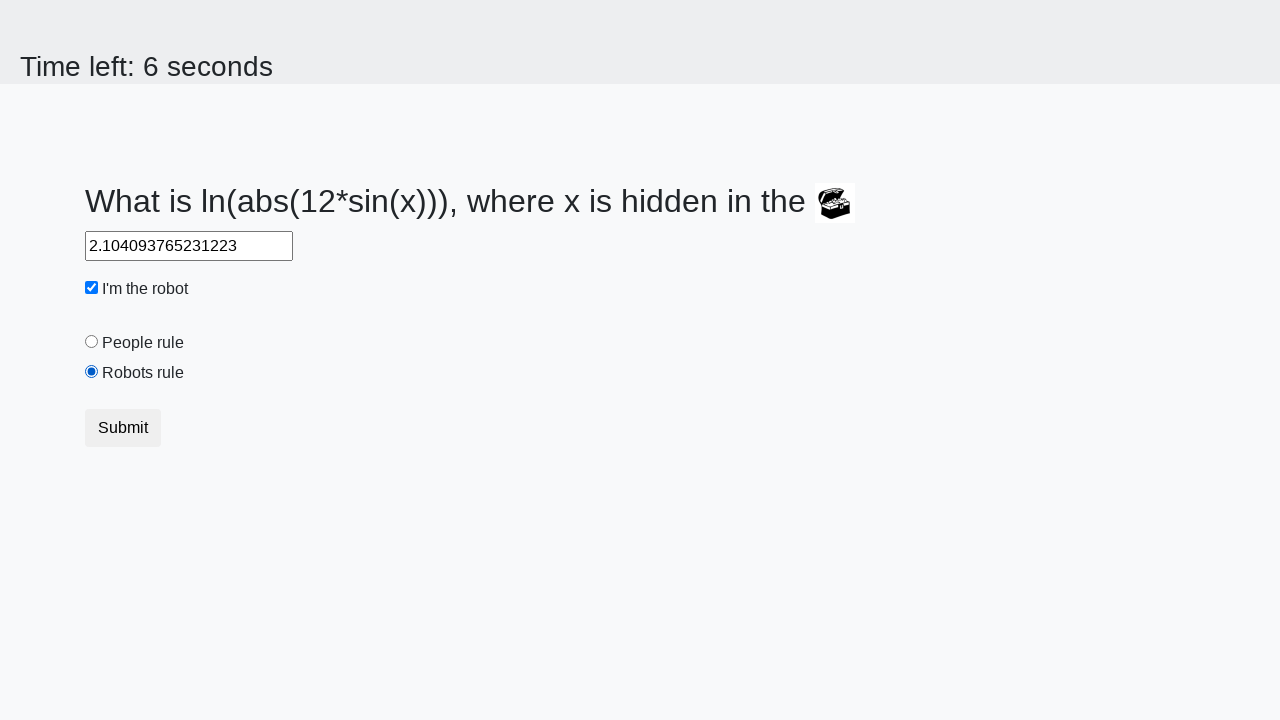

Submitted form with all fields completed at (123, 428) on .btn.btn-default
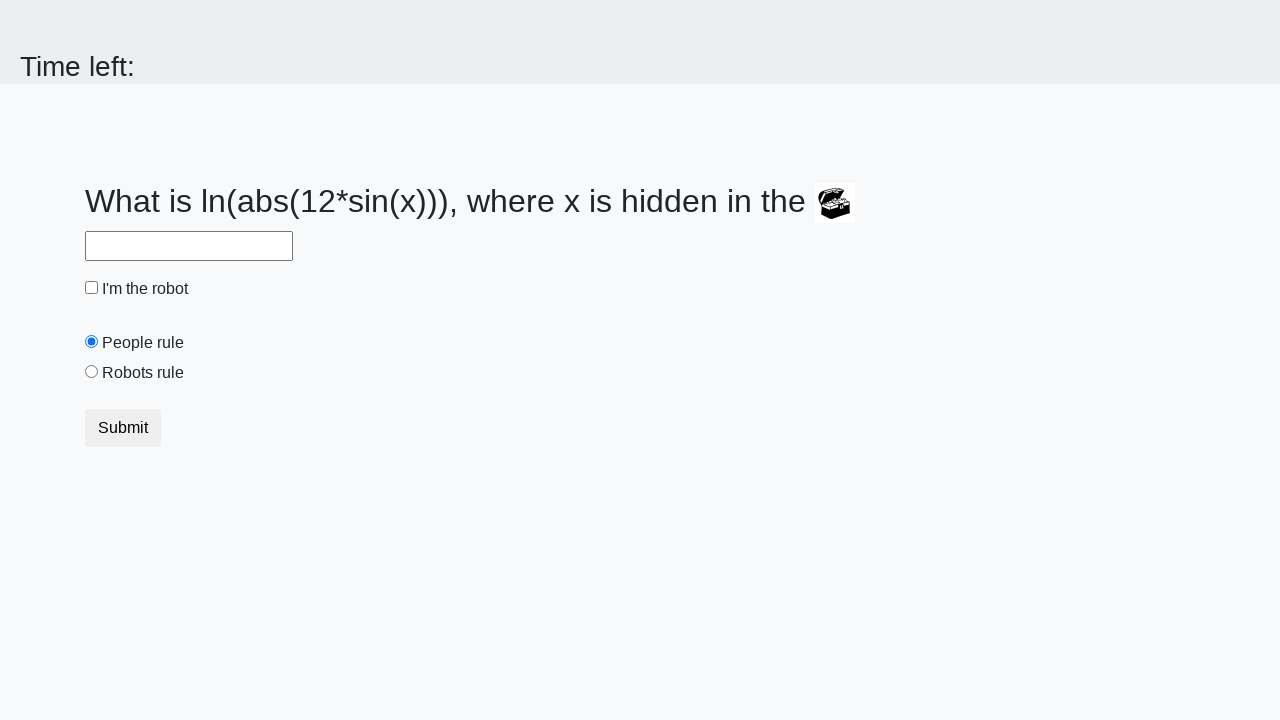

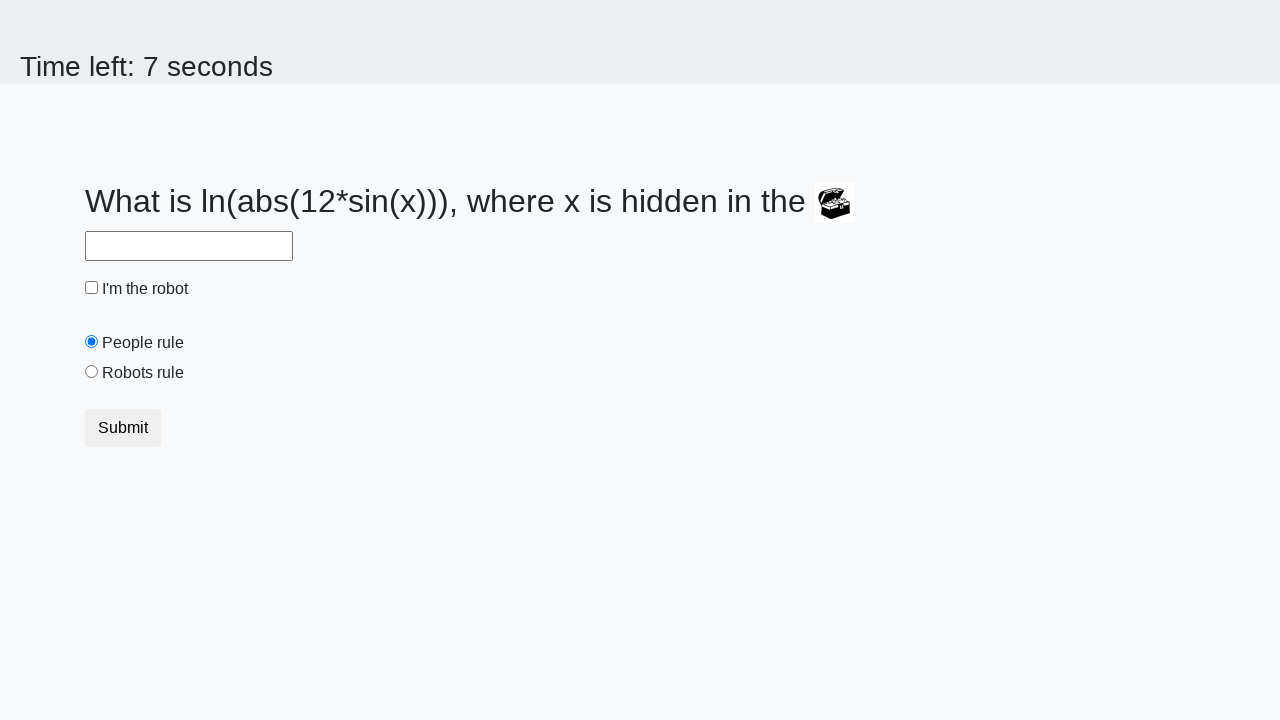